Tests a custom React dropdown component by selecting different options and verifying the selected values are displayed correctly

Starting URL: https://react.semantic-ui.com/maximize/dropdown-example-selection/

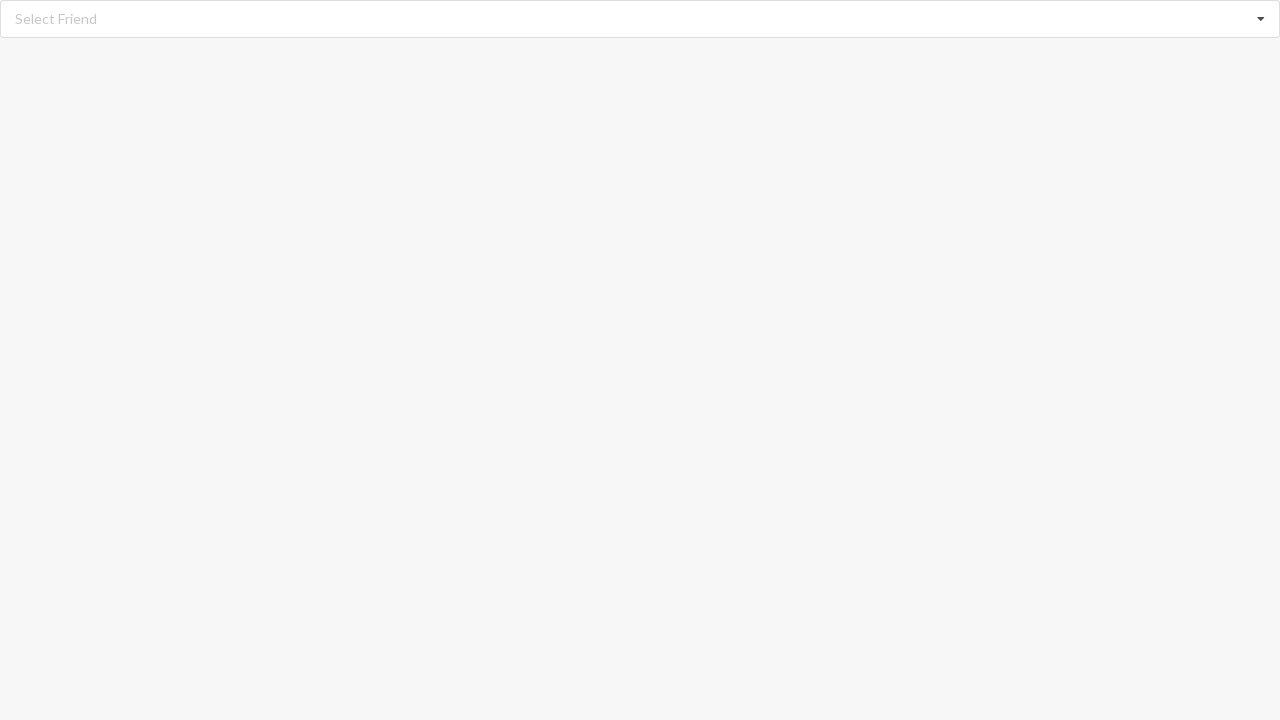

Clicked dropdown icon to open options at (1261, 19) on i.dropdown
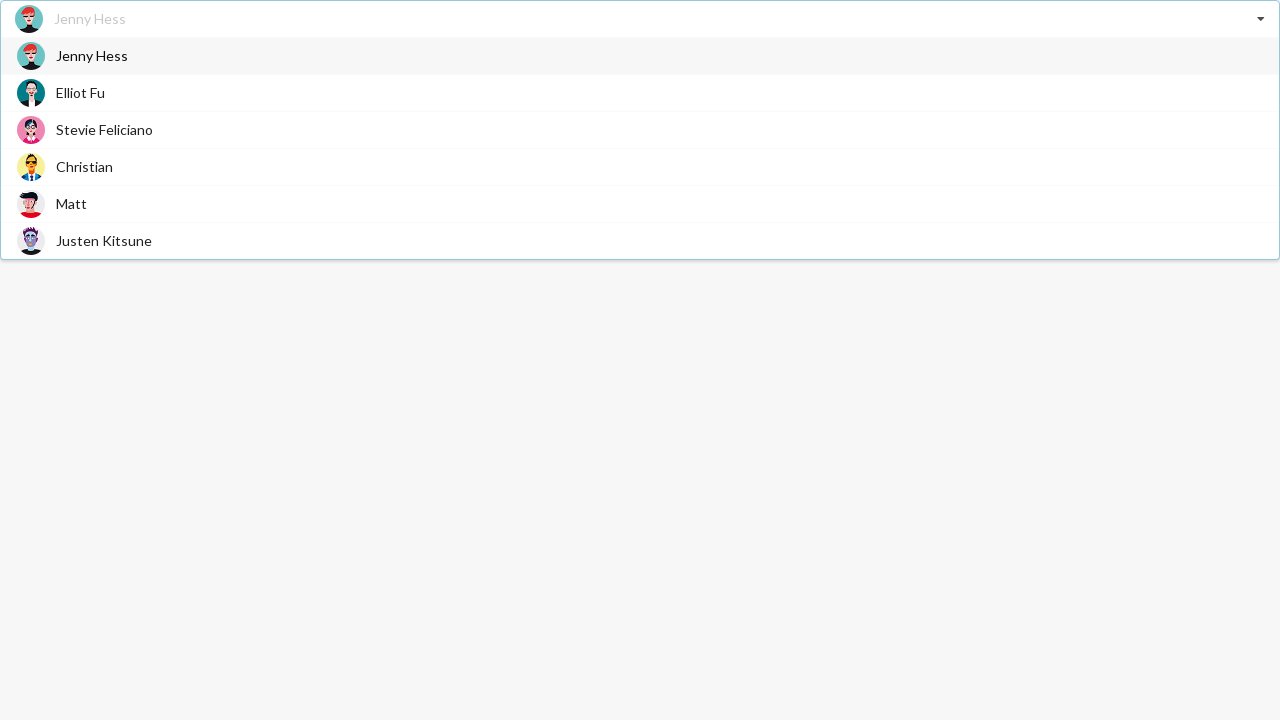

Dropdown items loaded and ready
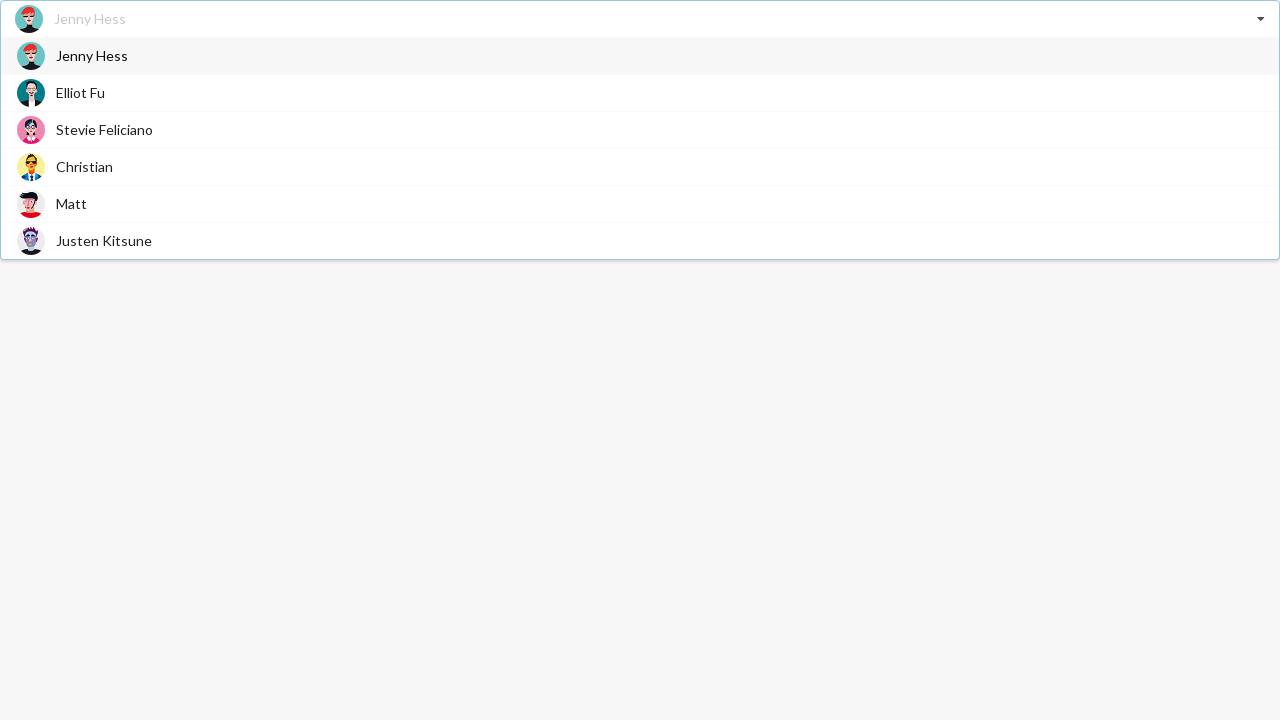

Retrieved all dropdown item elements
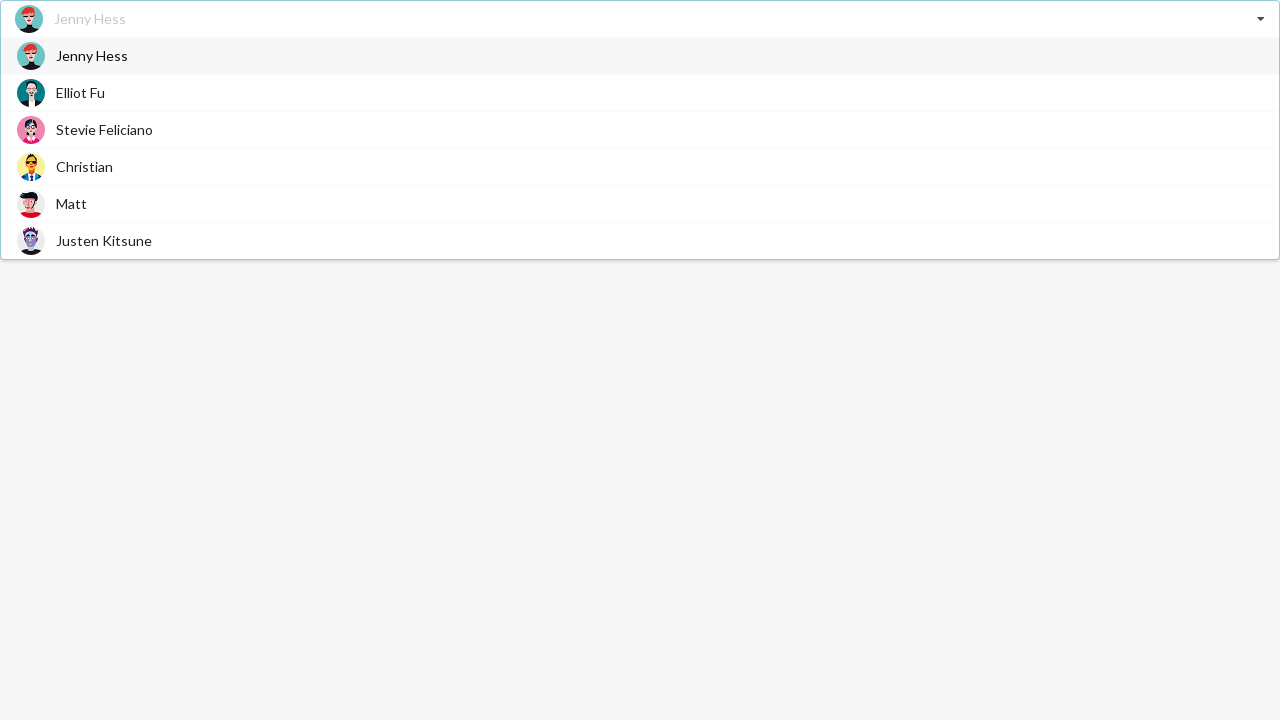

Selected 'Christian' from dropdown
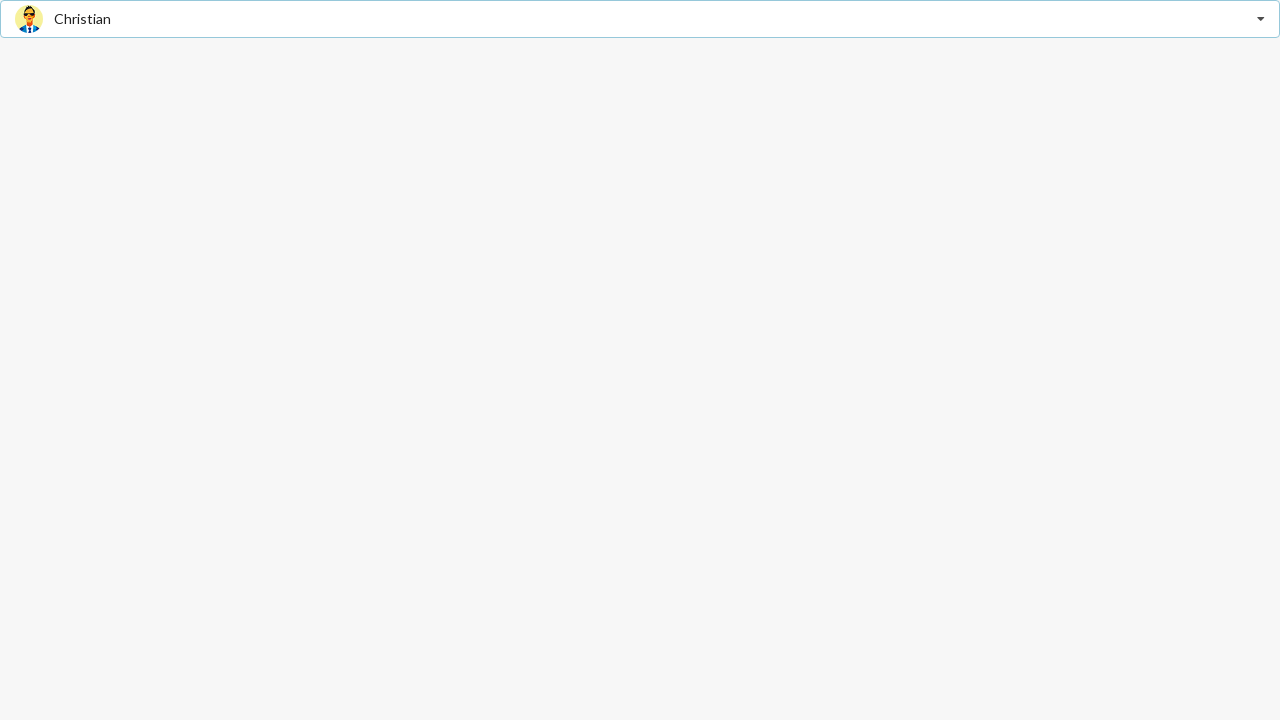

Verified that 'Christian' is displayed as selected value
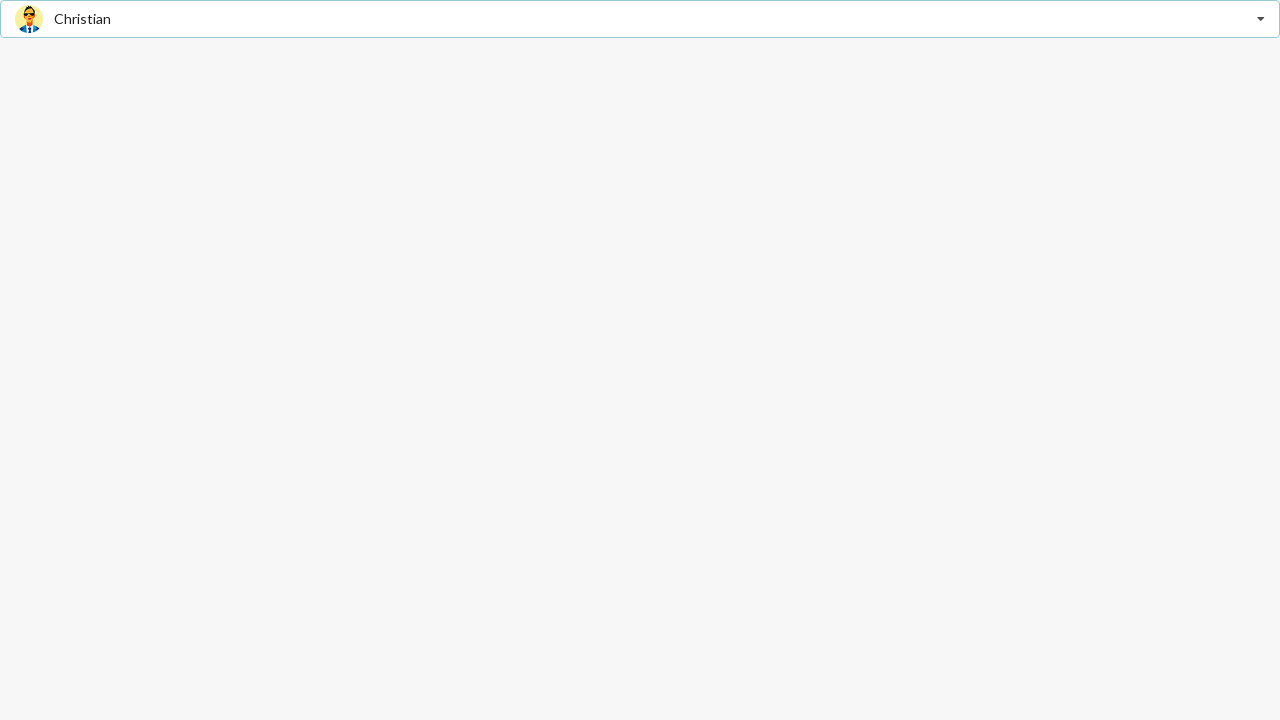

Clicked dropdown icon to open options again at (1261, 19) on i.dropdown
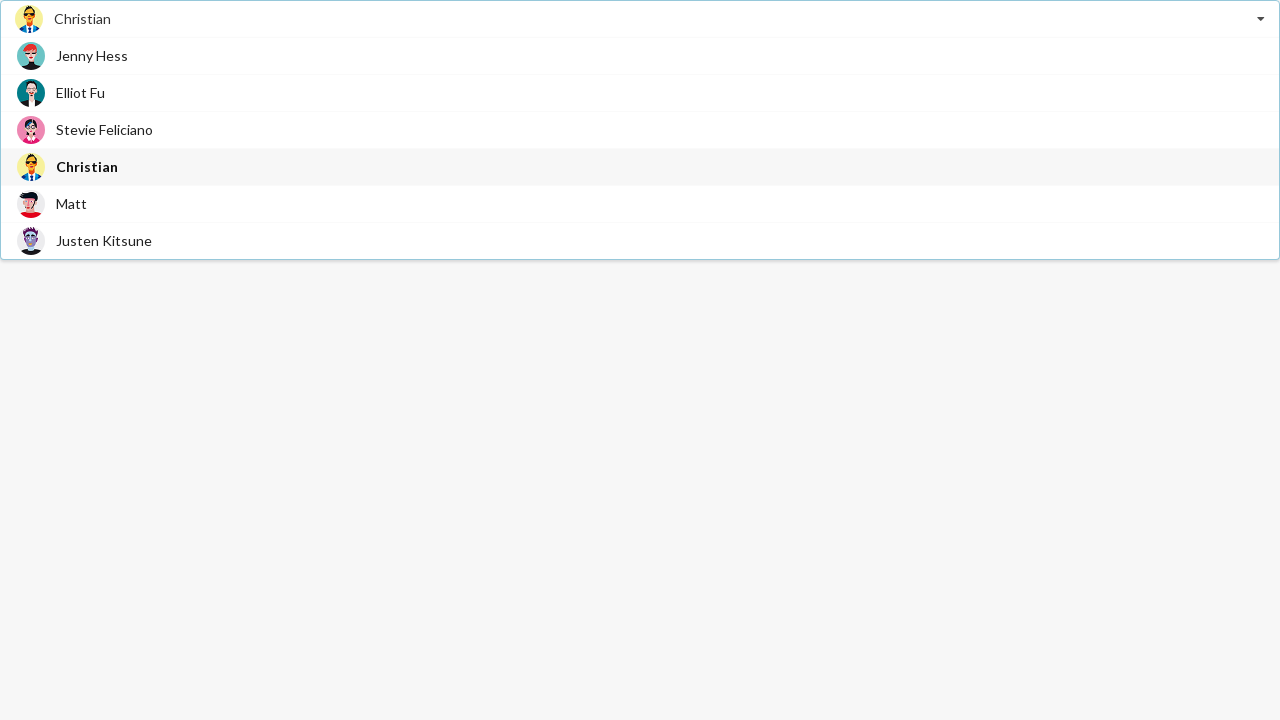

Dropdown items loaded again
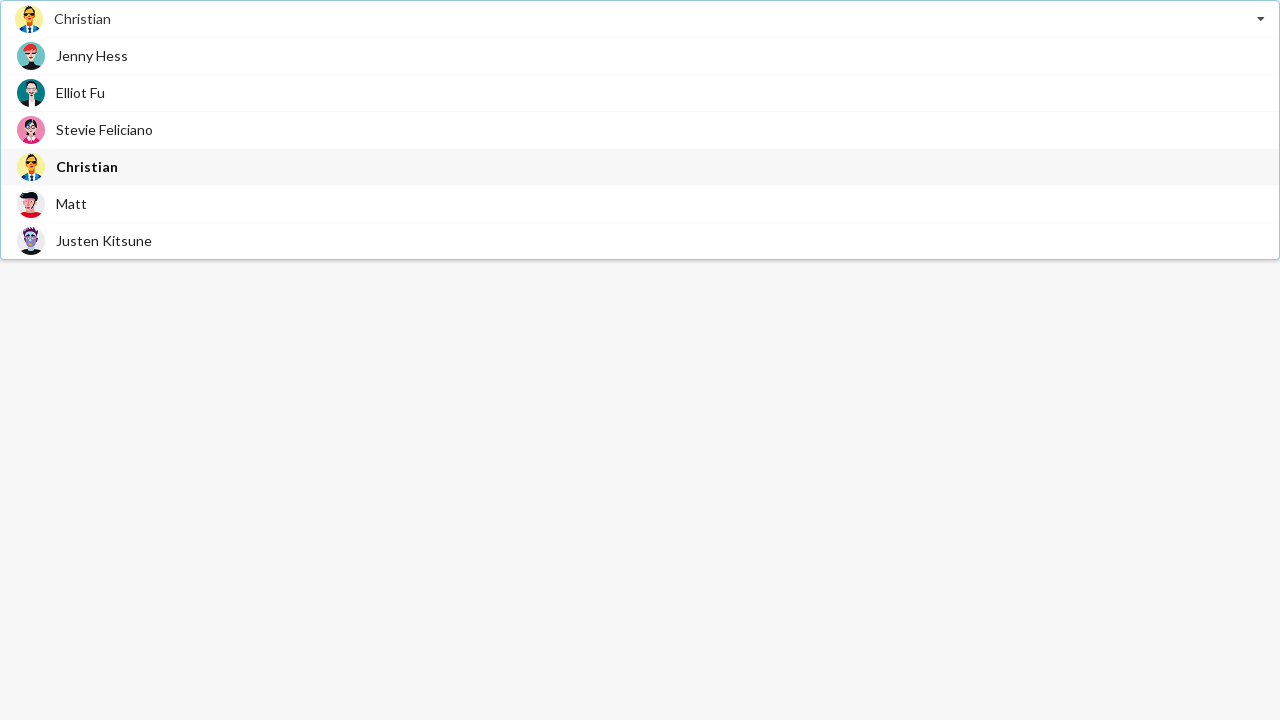

Retrieved all dropdown item elements again
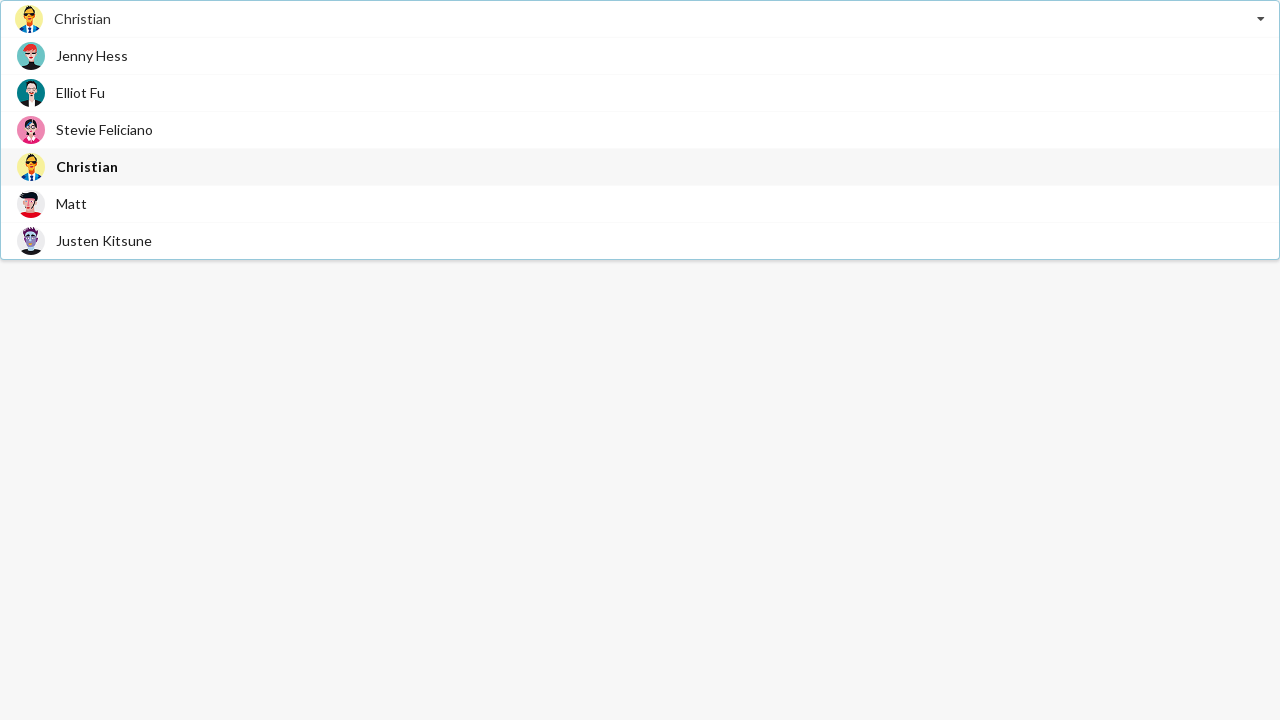

Selected 'Justen Kitsune' from dropdown
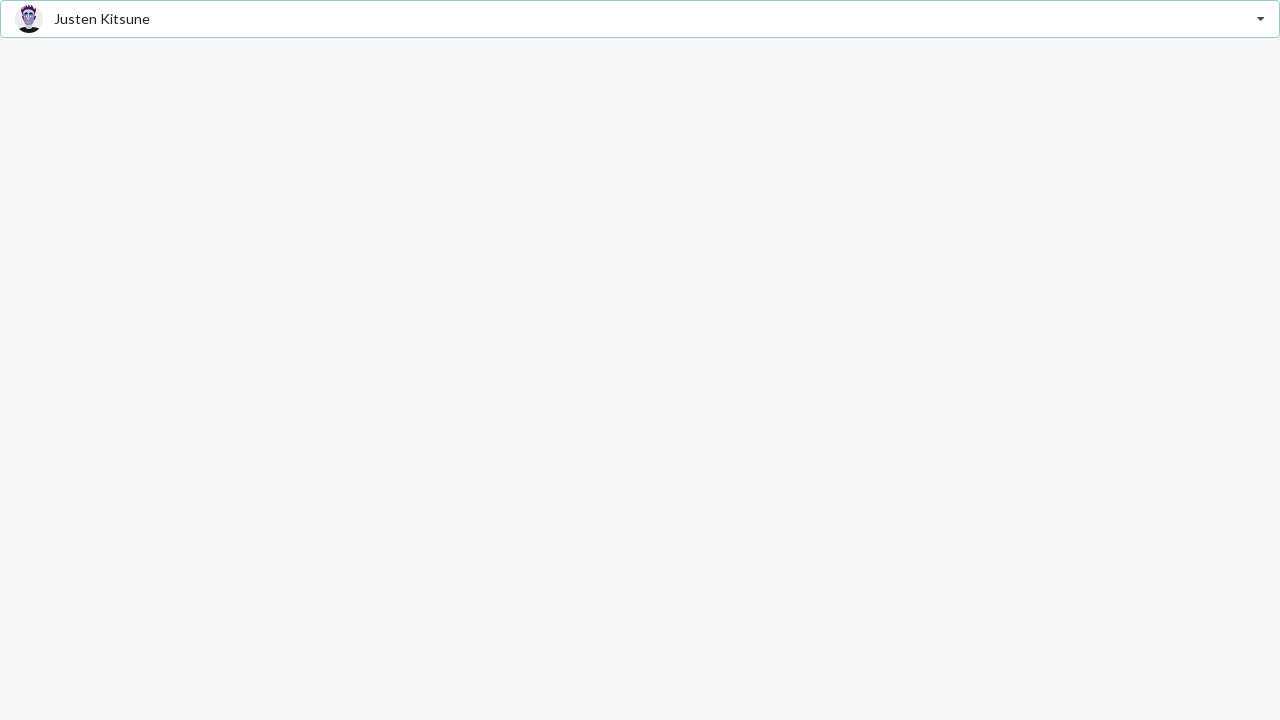

Verified that 'Justen Kitsune' is displayed as selected value
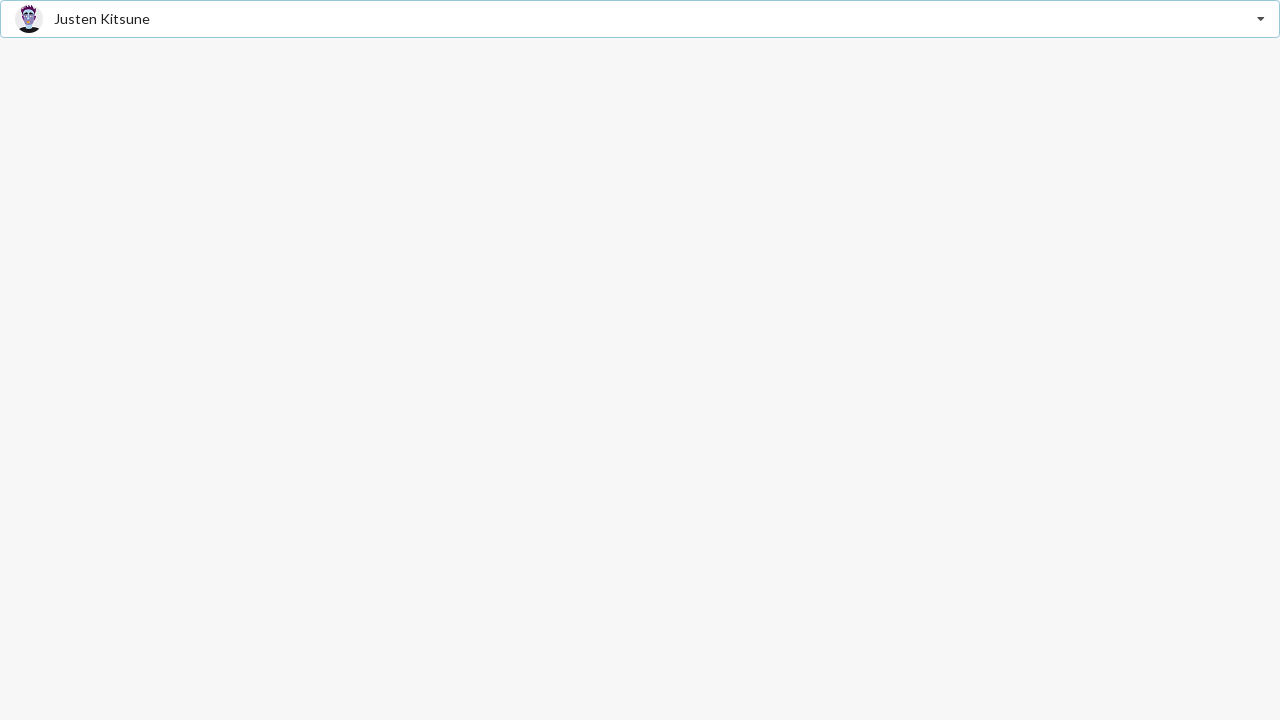

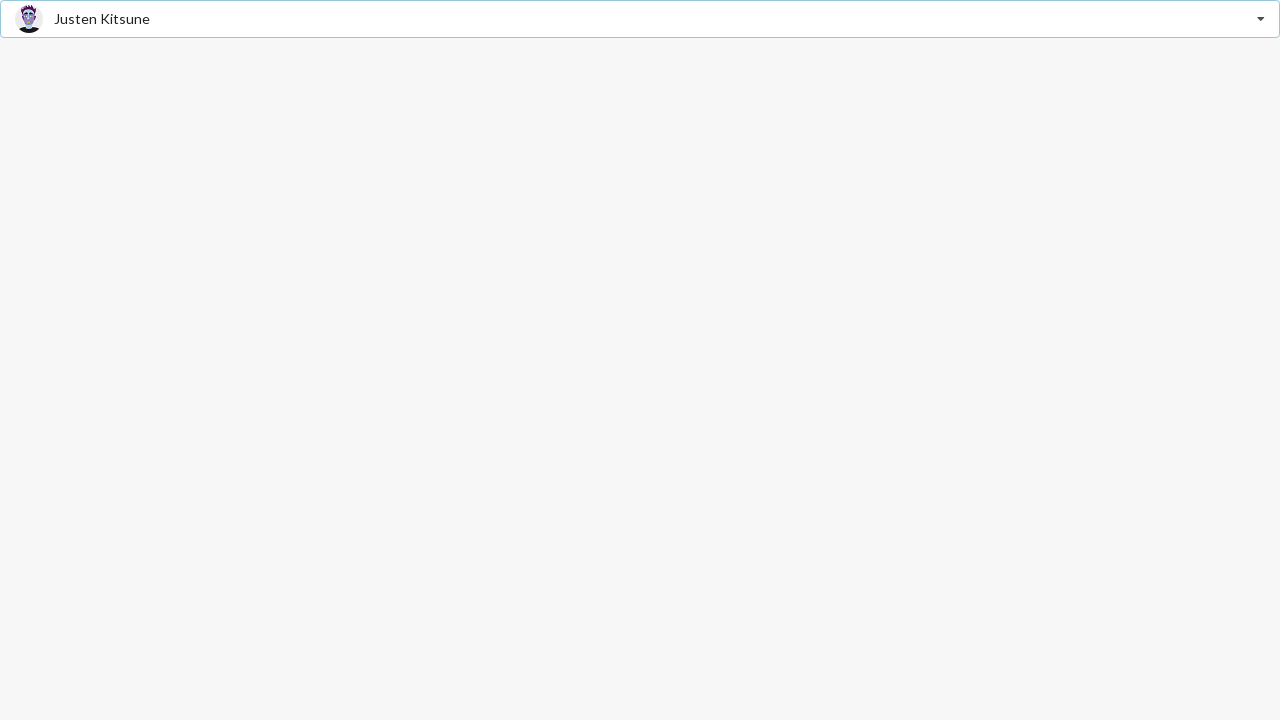